Demonstrates how to inject jQuery and jQuery Growl notifications into a webpage using JavaScript execution, then displays various notification messages on the page.

Starting URL: http://the-internet.herokuapp.com

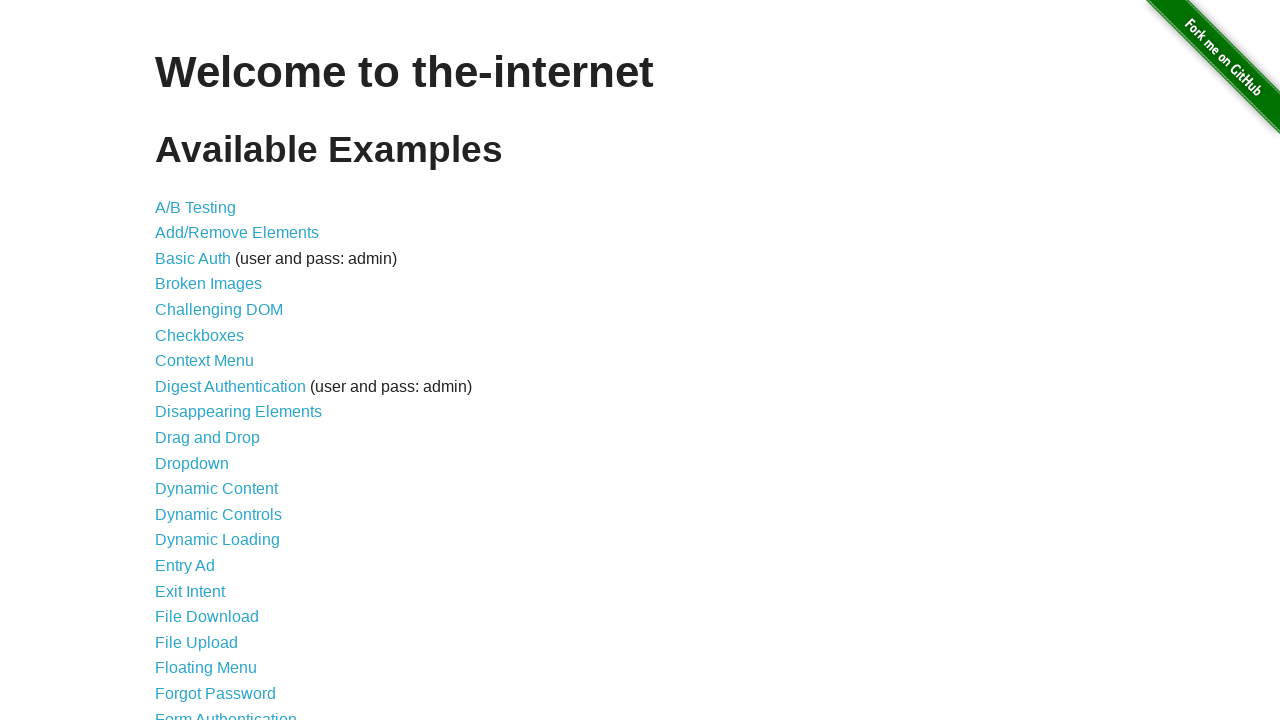

Injected jQuery into the page if not already present
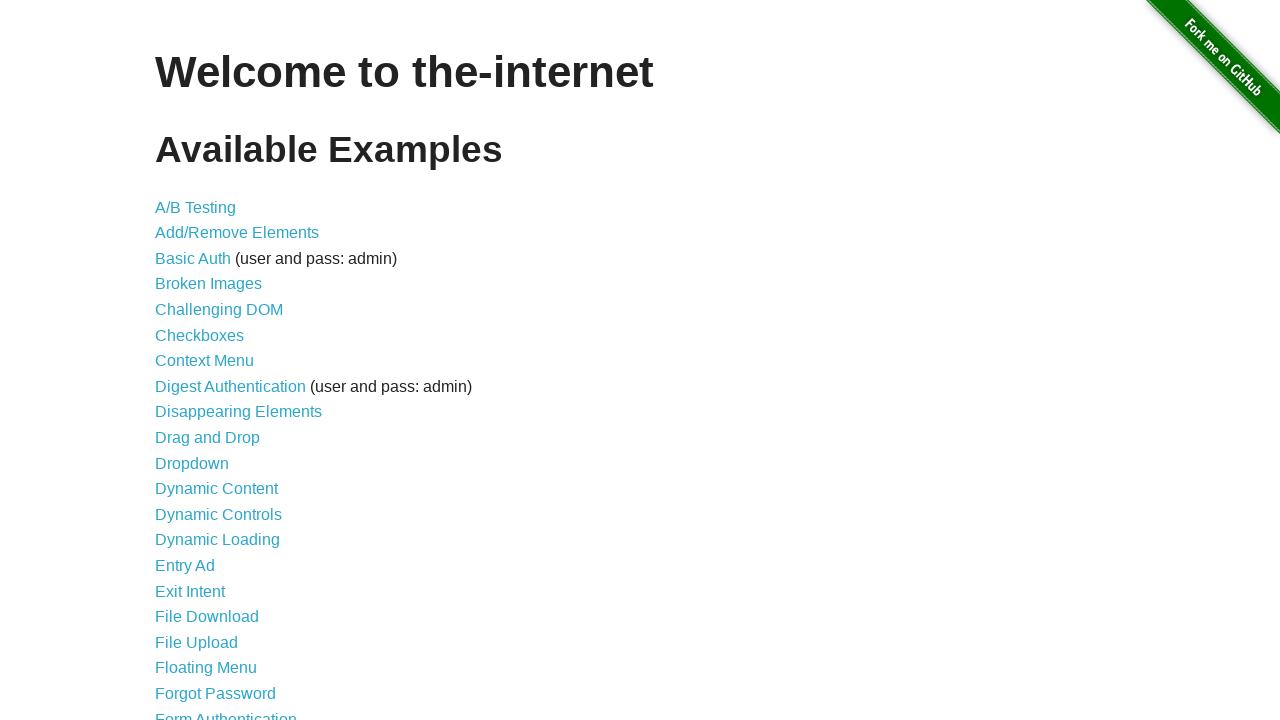

Verified jQuery loaded successfully
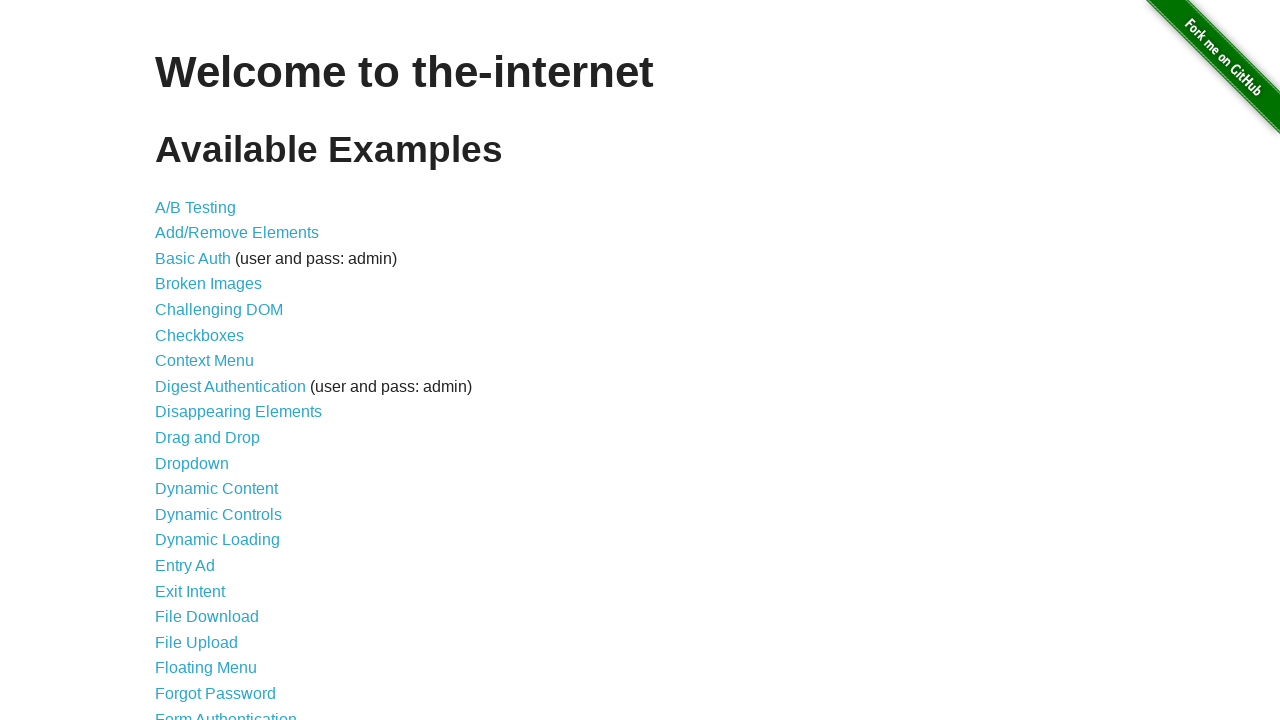

Loaded jQuery Growl plugin script
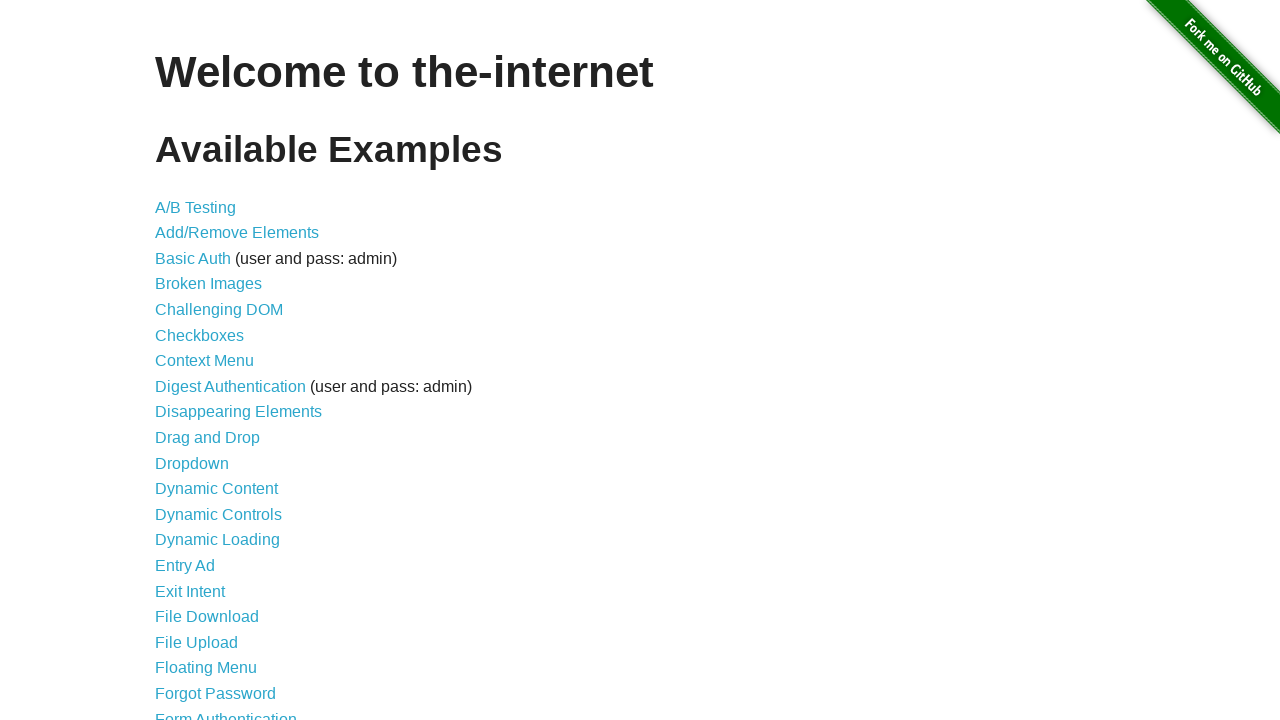

Injected jQuery Growl CSS stylesheet
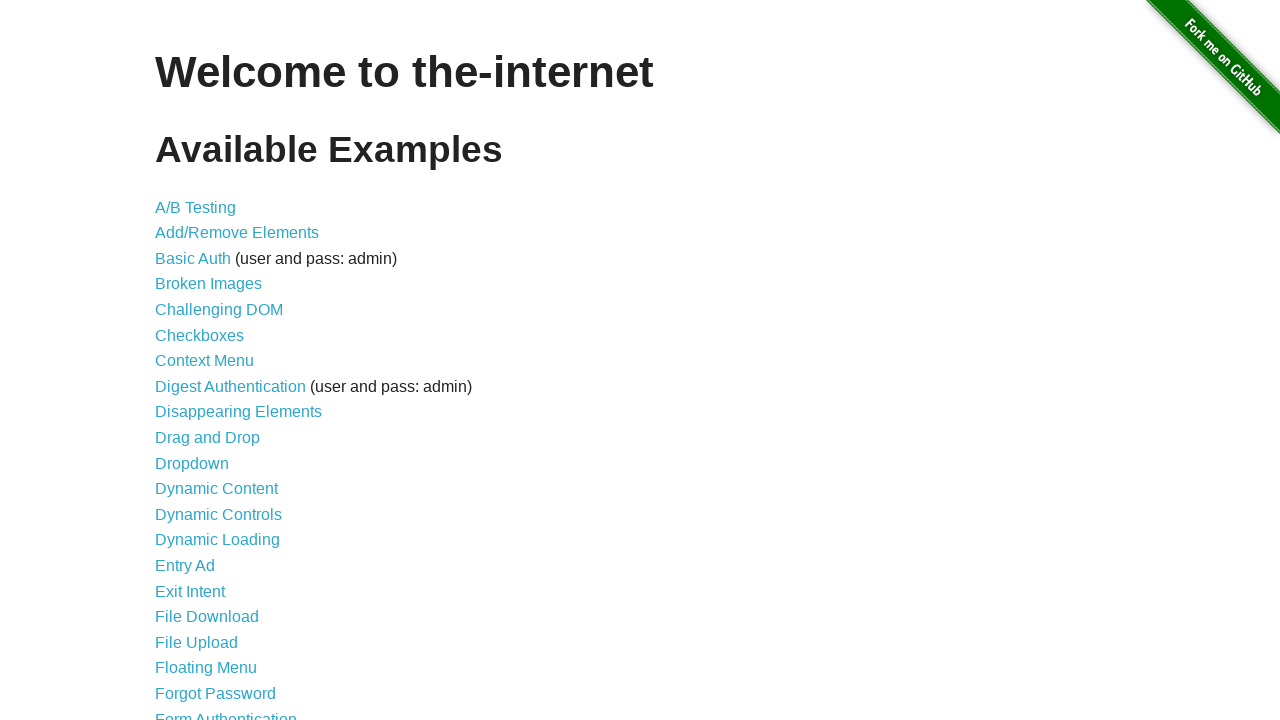

Verified jQuery Growl function is available
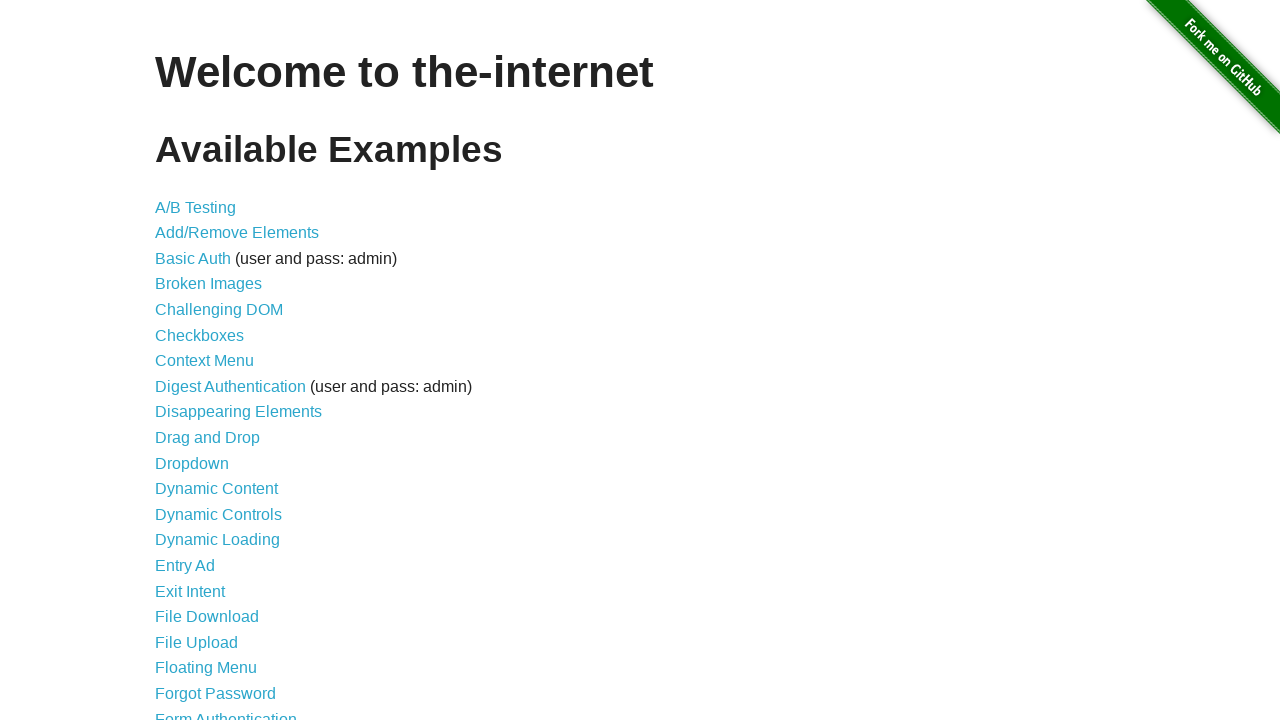

Displayed GET notification using Growl
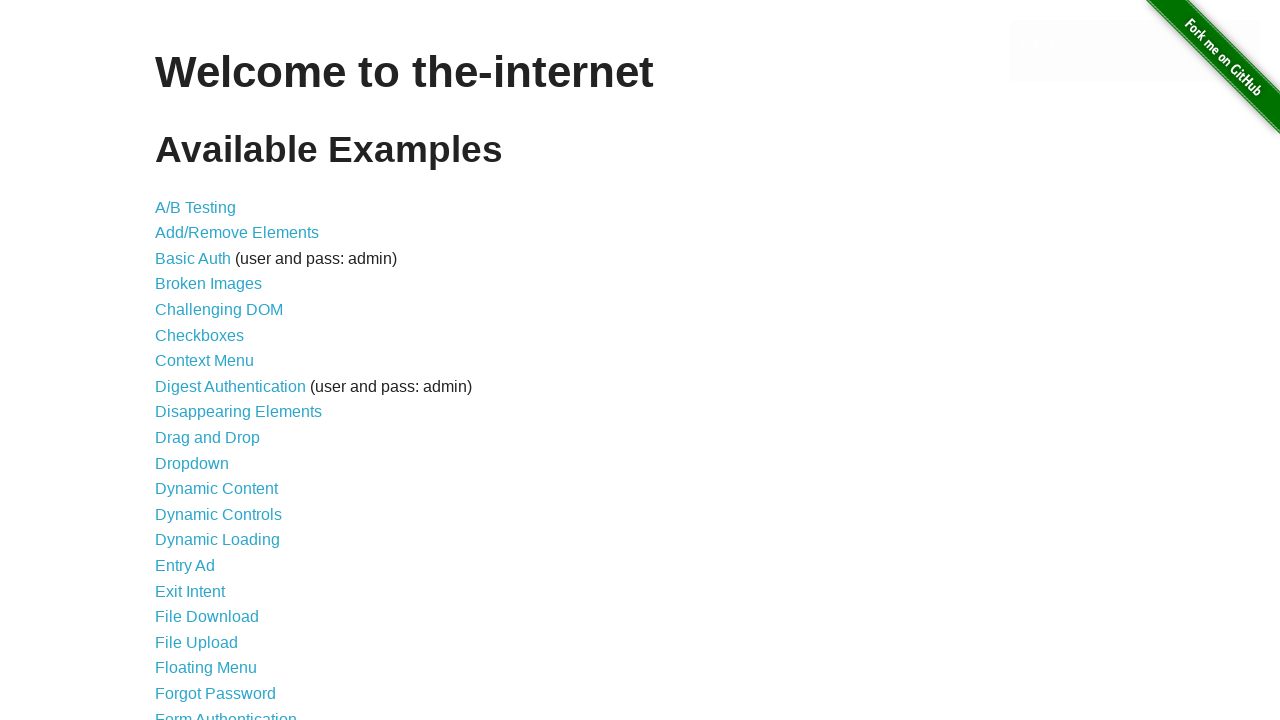

Displayed ERROR notification using Growl
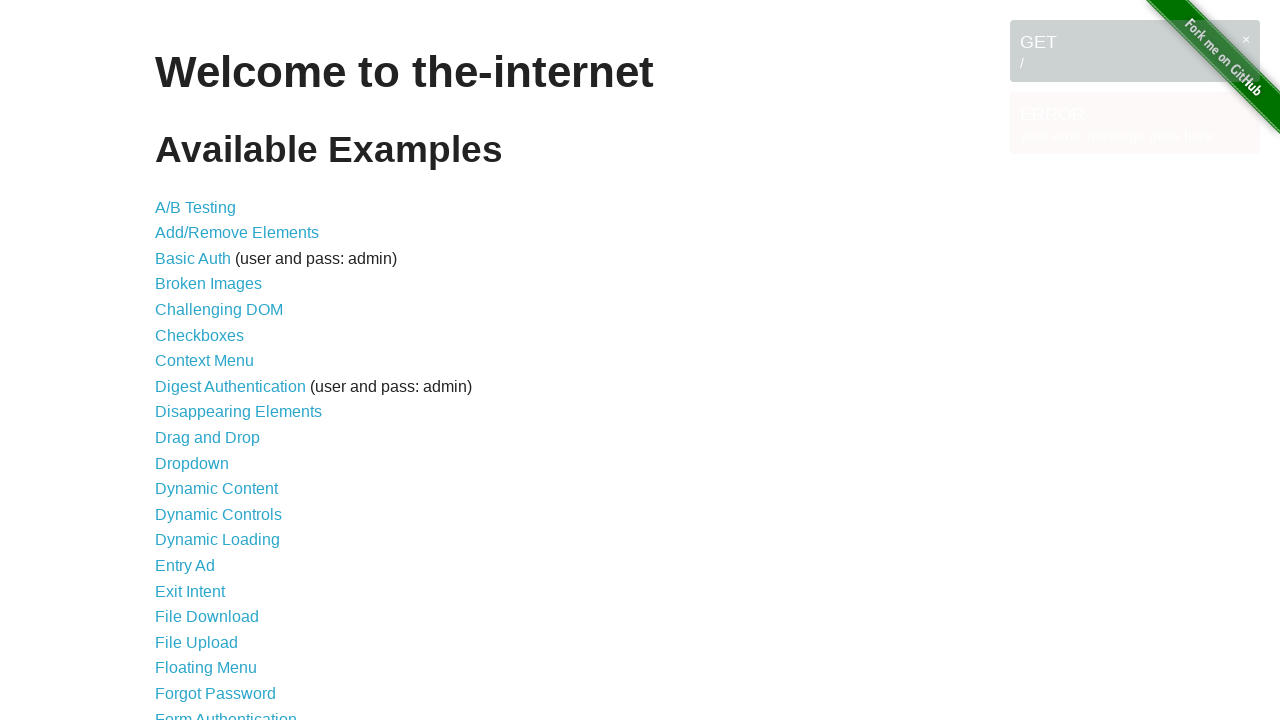

Displayed Notice notification using Growl
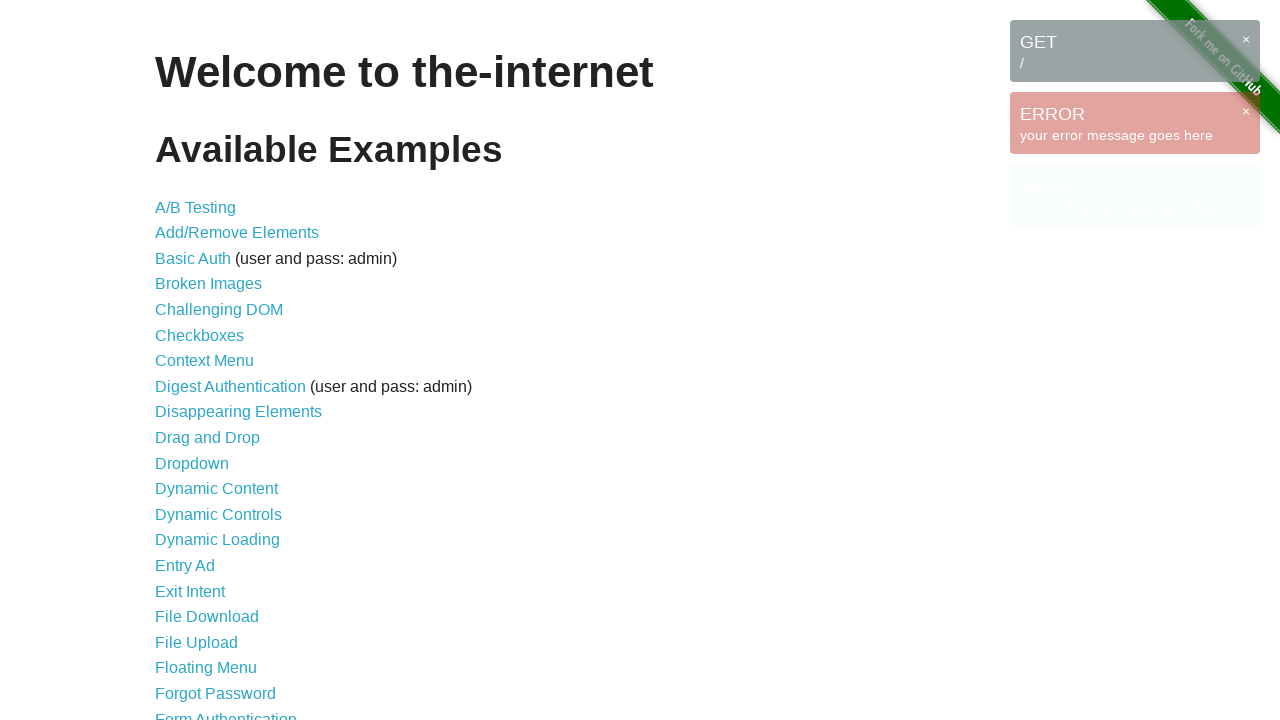

Displayed Warning notification using Growl
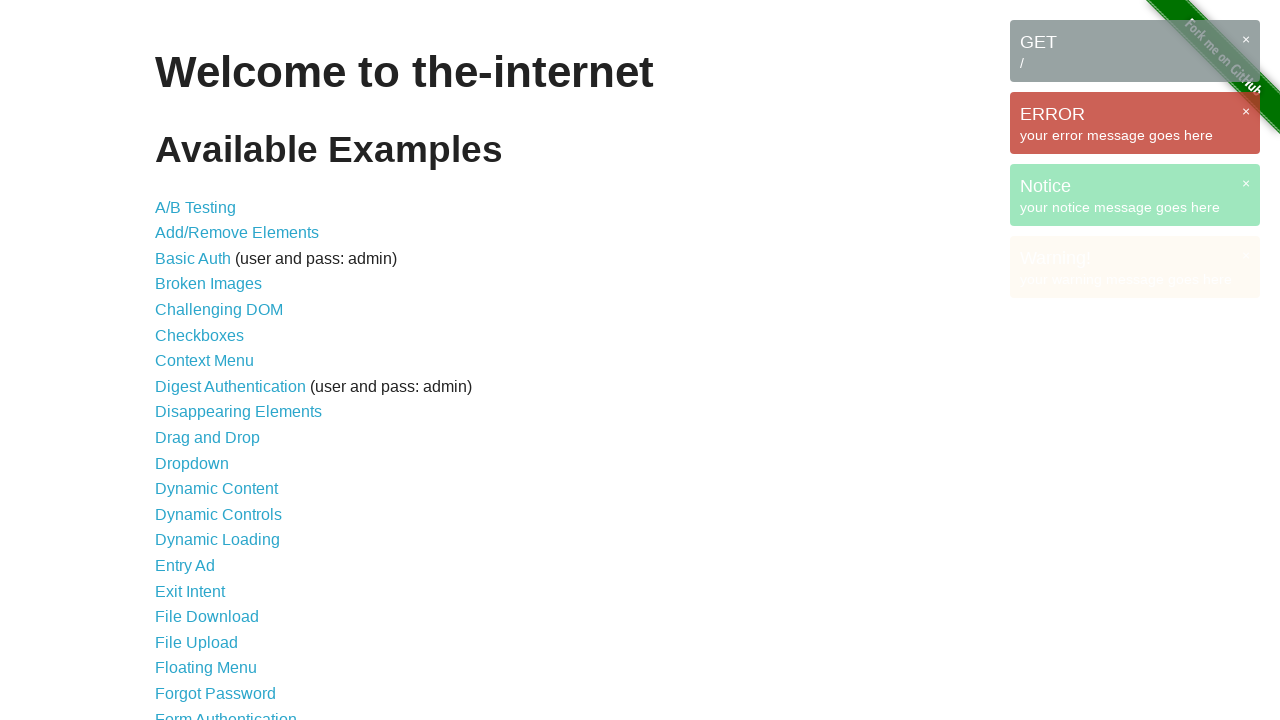

Verified Growl notifications are visible on the page
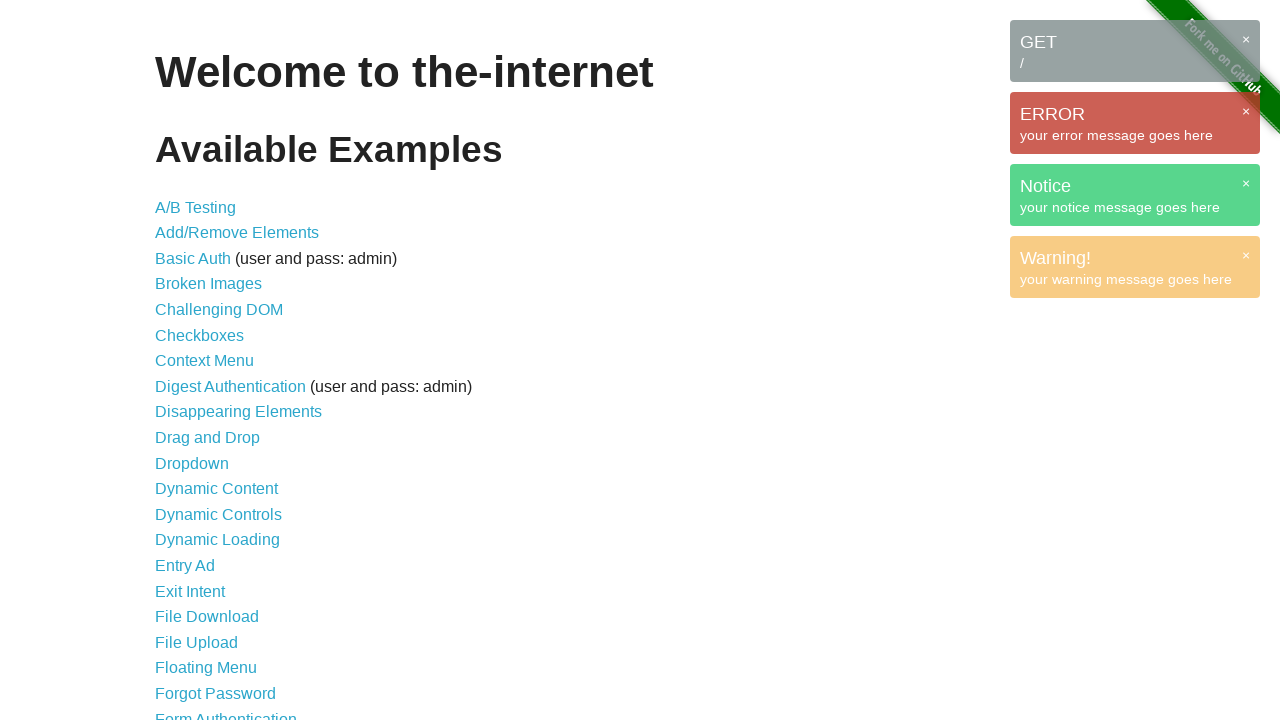

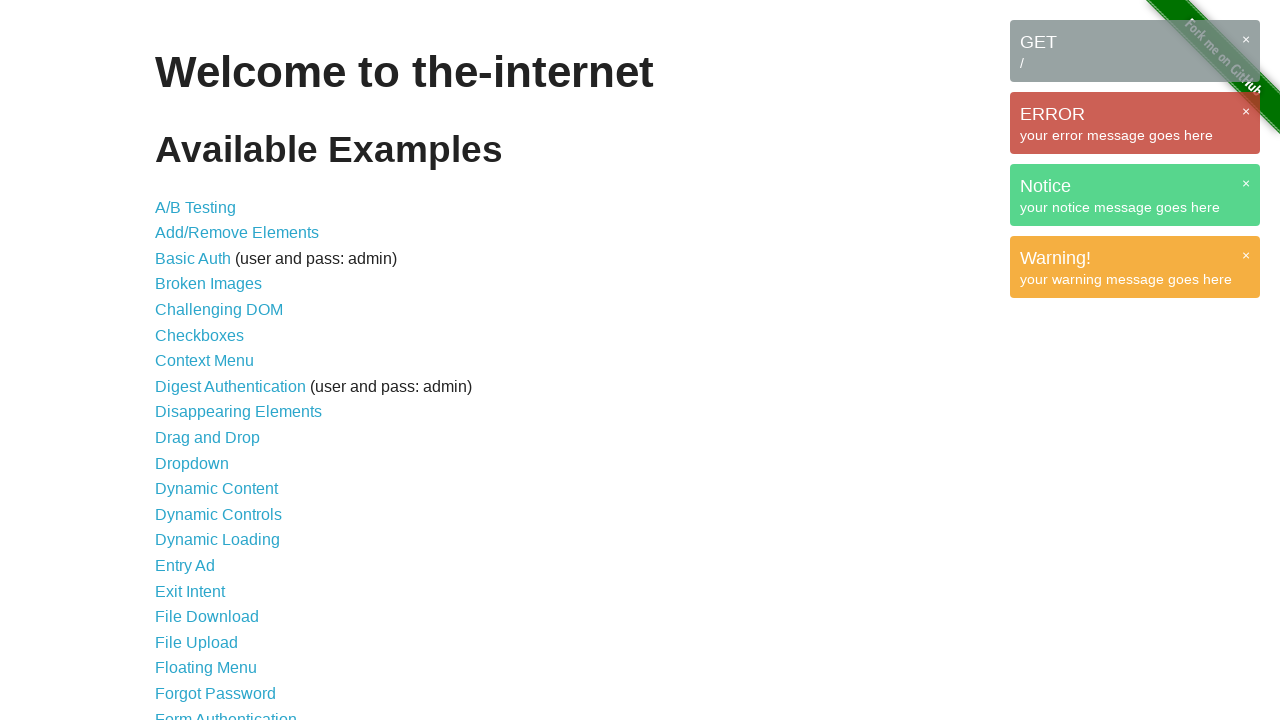